Tests JavaScript alert functionality by clicking through to the alerts page, triggering a prompt dialog, entering text, and verifying the text appears on the page

Starting URL: http://the-internet.herokuapp.com/

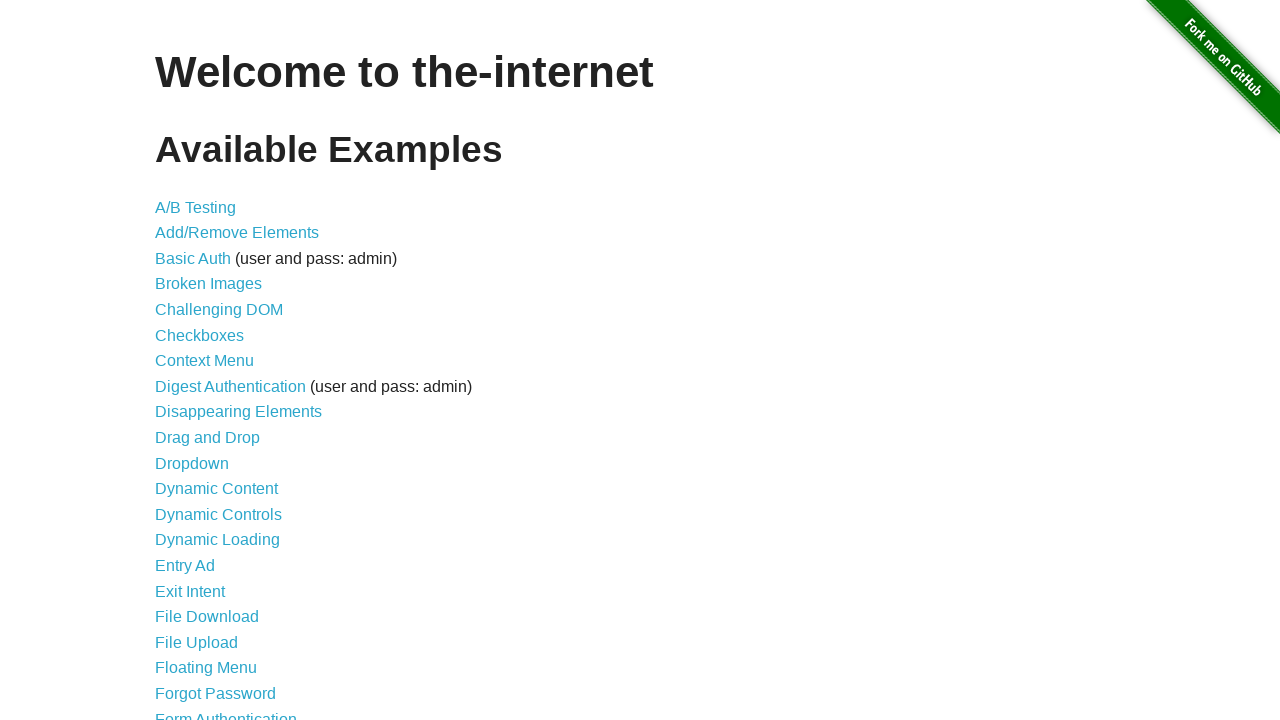

Clicked on JavaScript Alerts link at (214, 361) on xpath=//a[.='JavaScript Alerts']
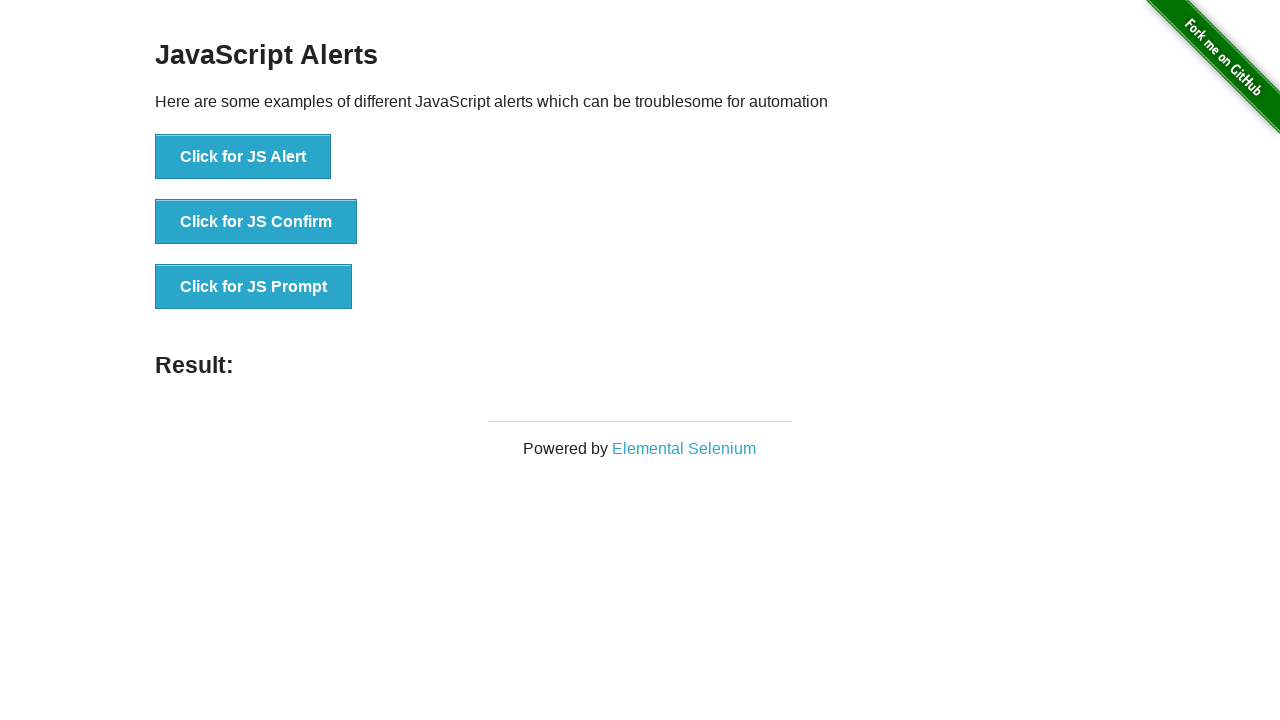

Clicked button to trigger JS prompt at (254, 287) on xpath=//button[@onclick='jsPrompt()']
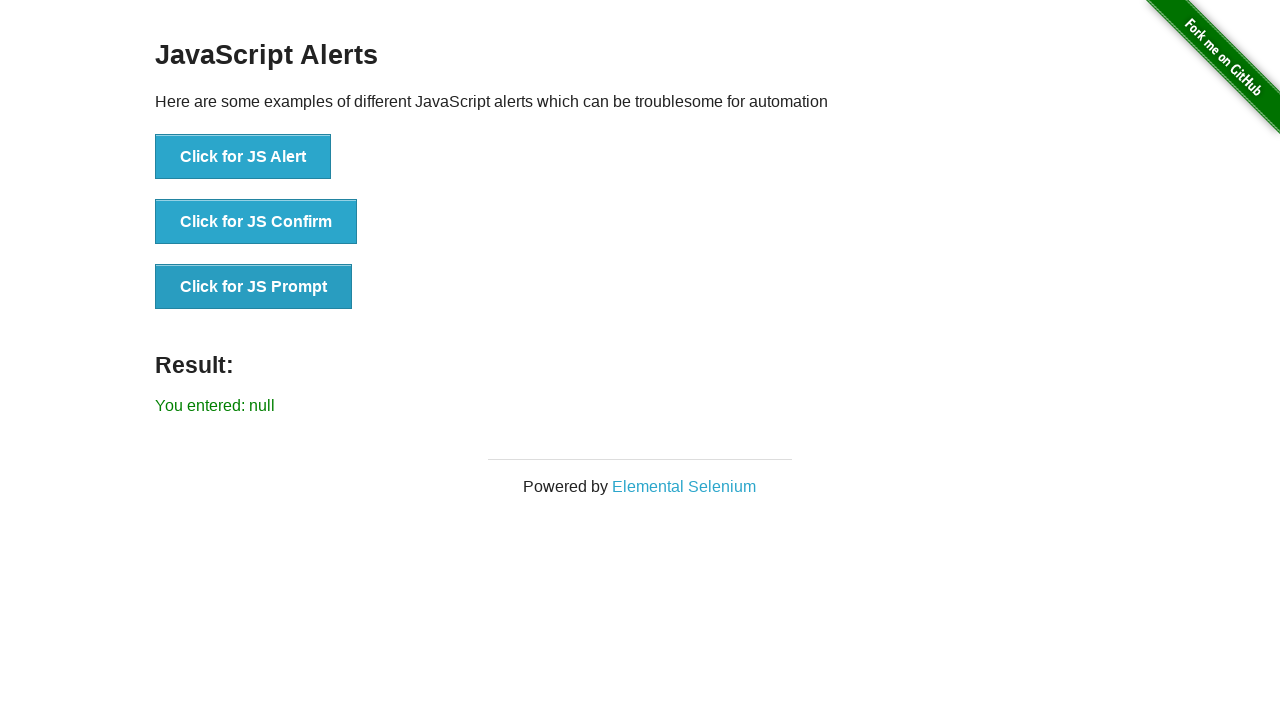

Set up dialog handler to accept prompt with 'Hello World'
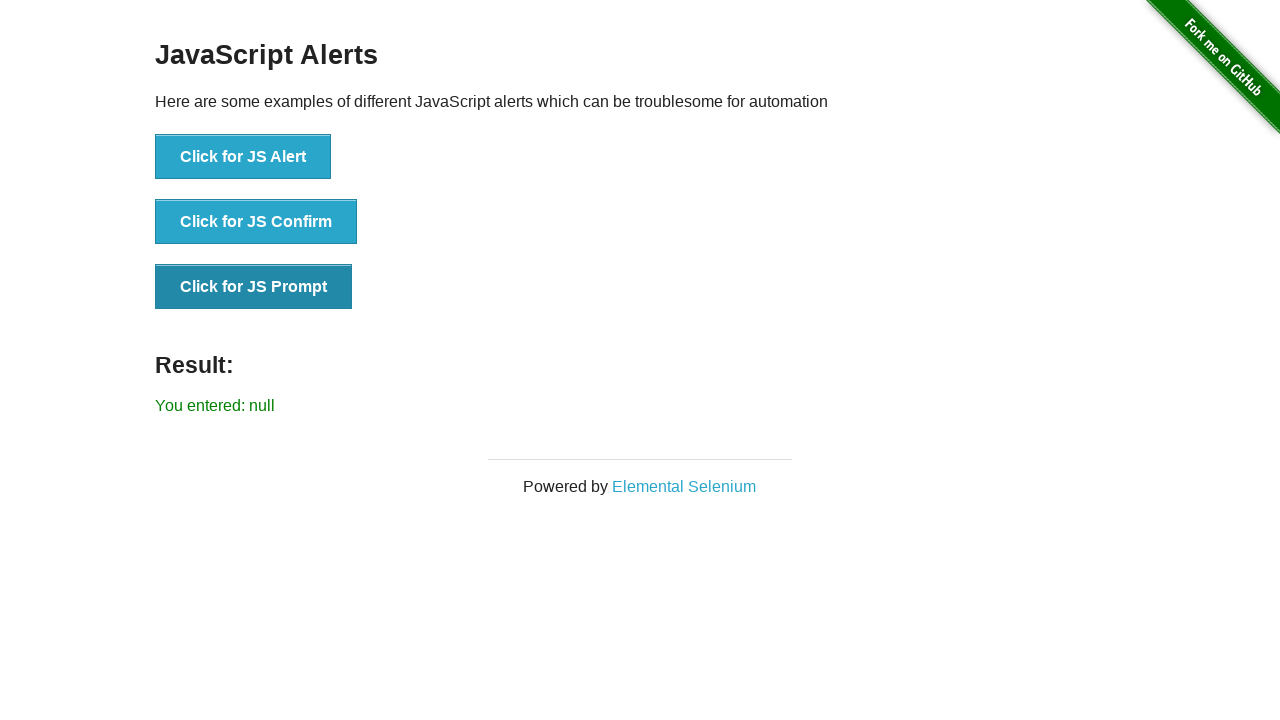

Clicked prompt button and accepted dialog with 'Hello World' at (254, 287) on xpath=//button[@onclick='jsPrompt()']
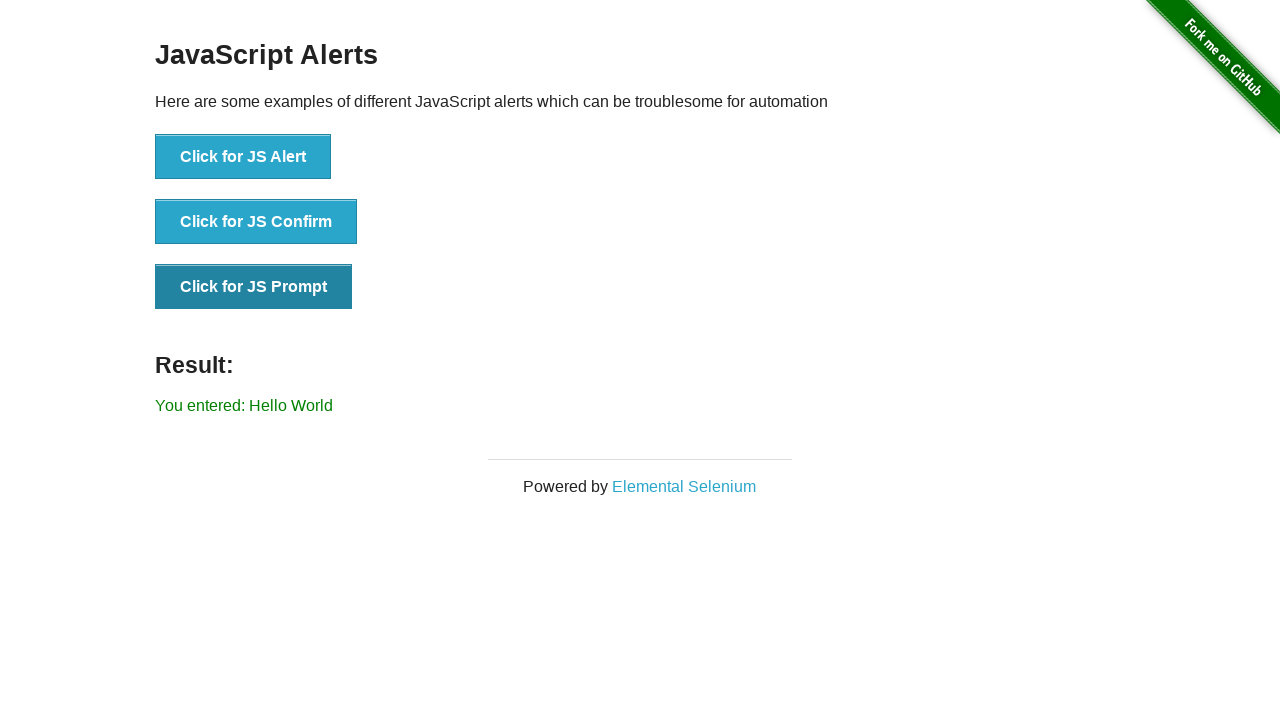

Verified 'Hello World' text appears in result element
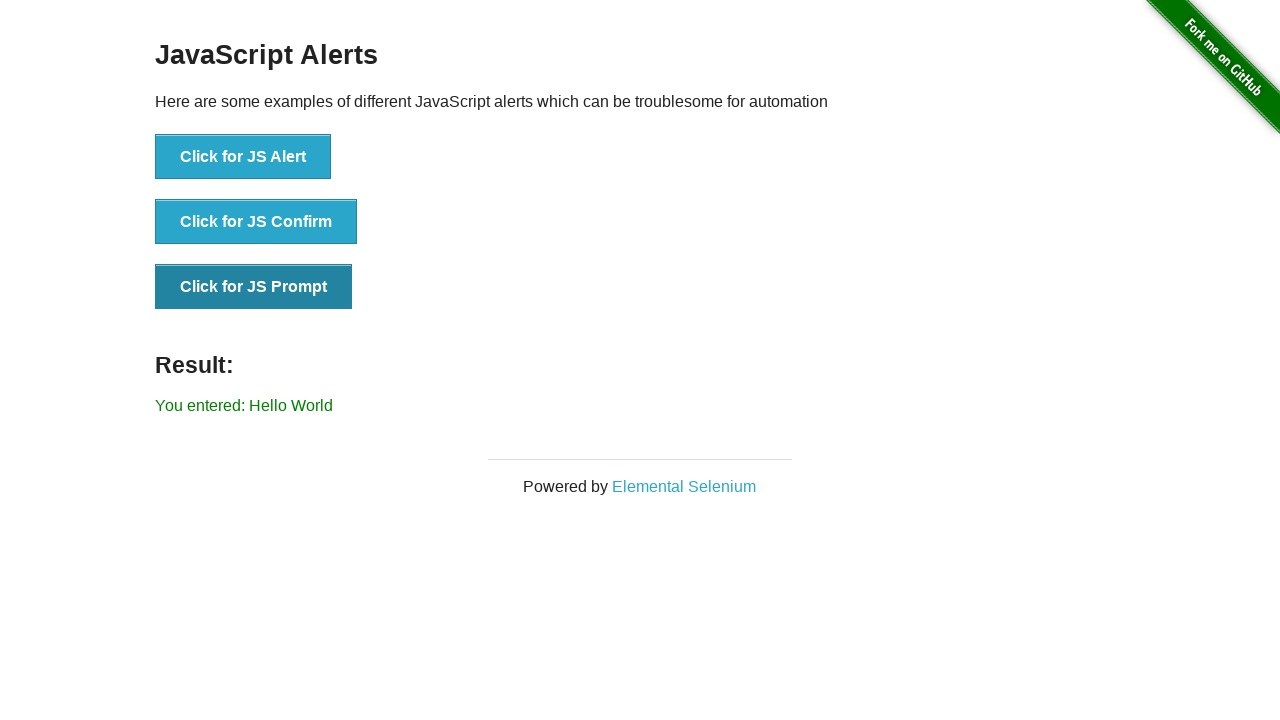

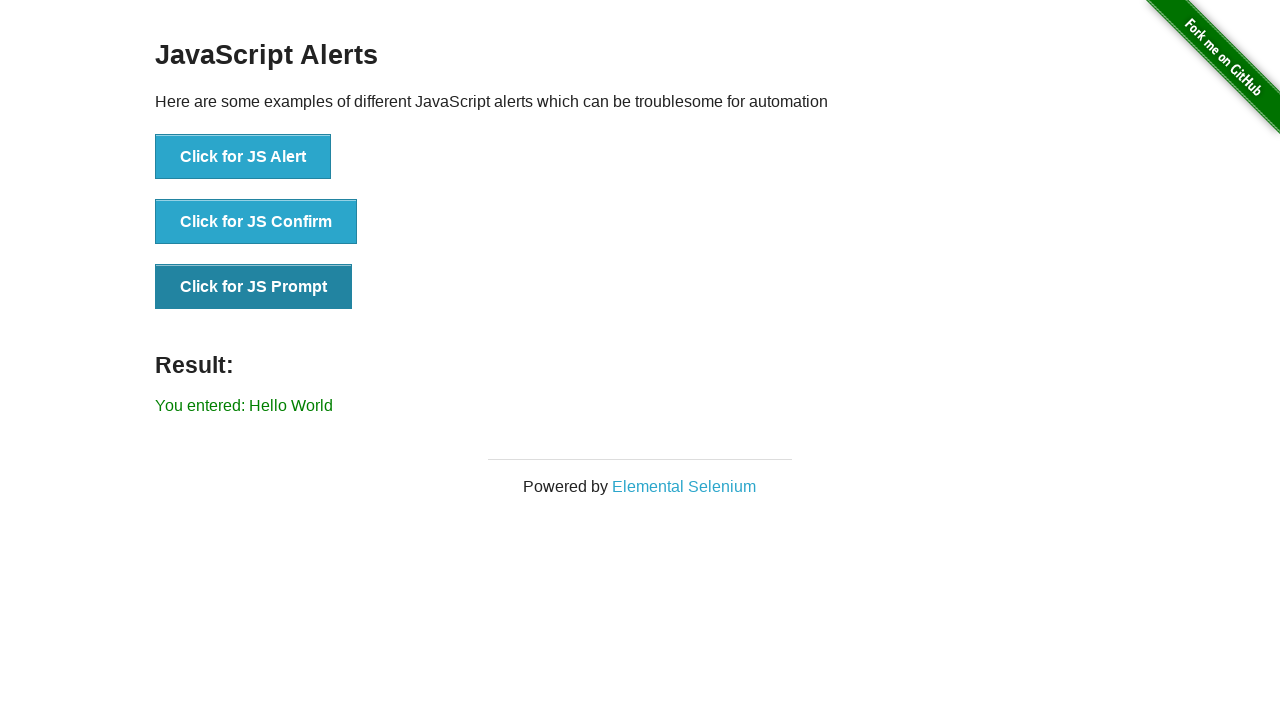